Tests hovering over the MEN menu item on the Ajio e-commerce website

Starting URL: https://www.ajio.com/

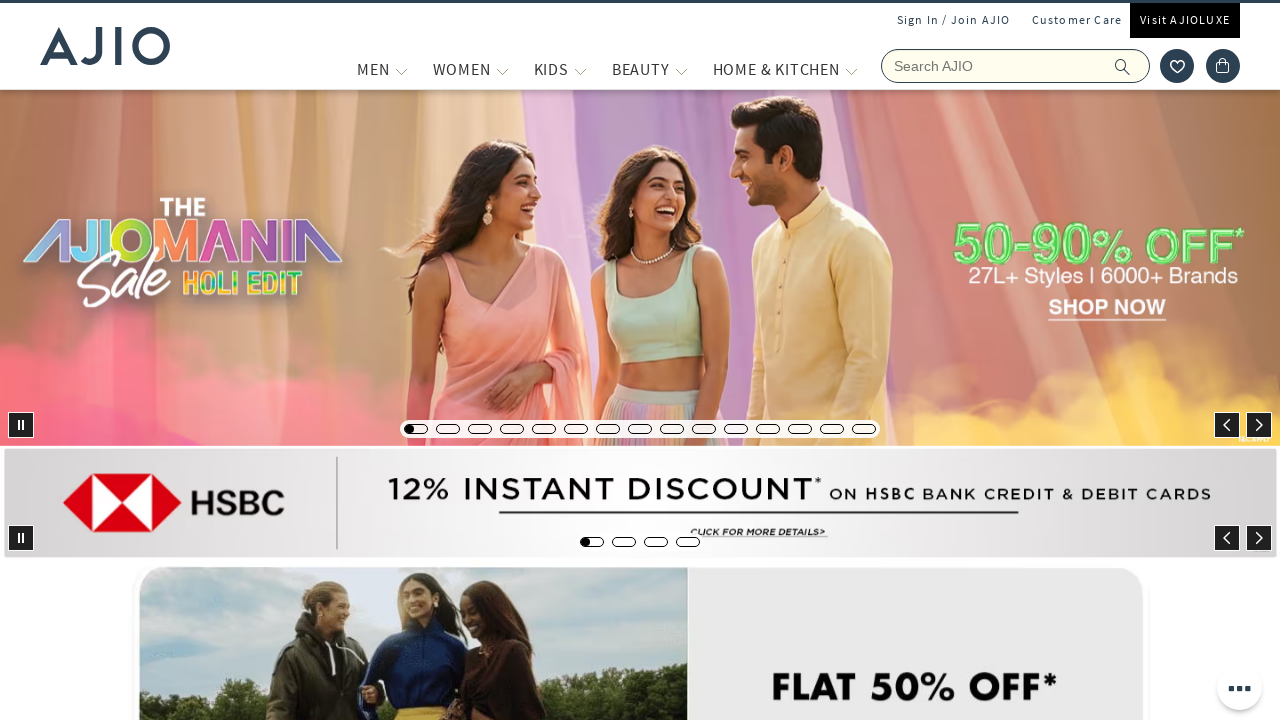

Located MEN menu item
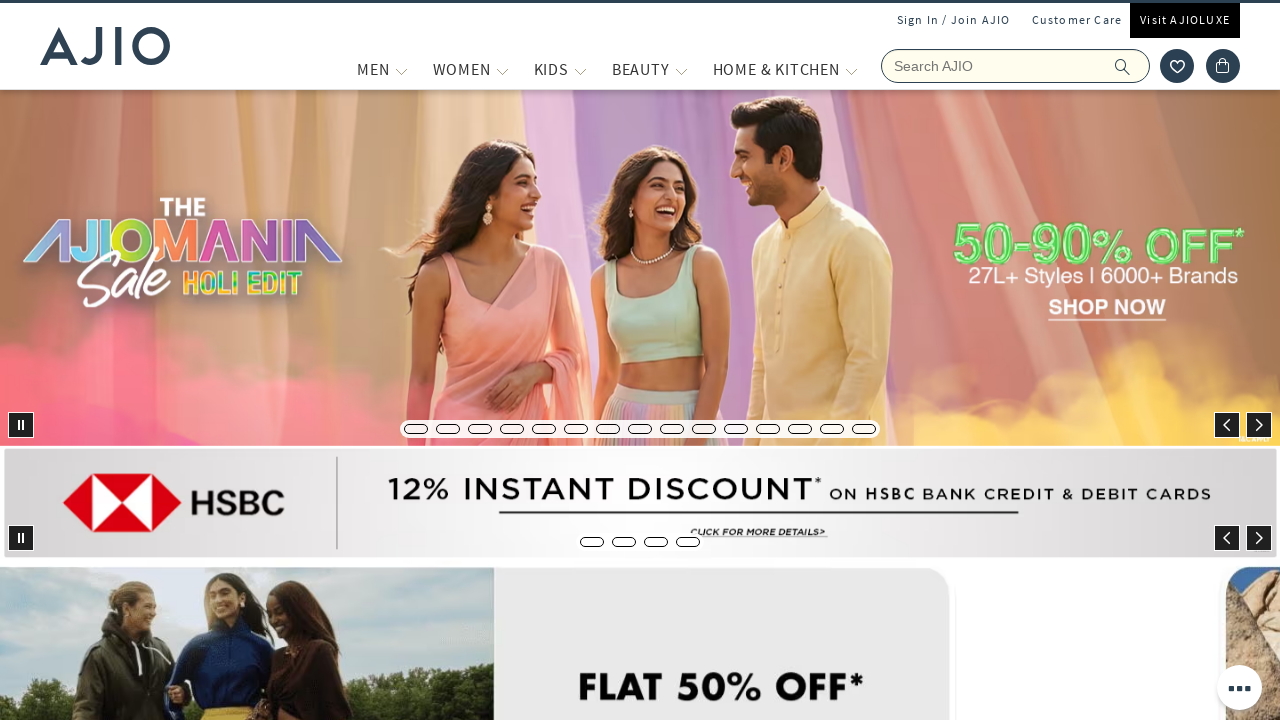

Hovered over MEN menu item at (373, 69) on a[title='MEN']
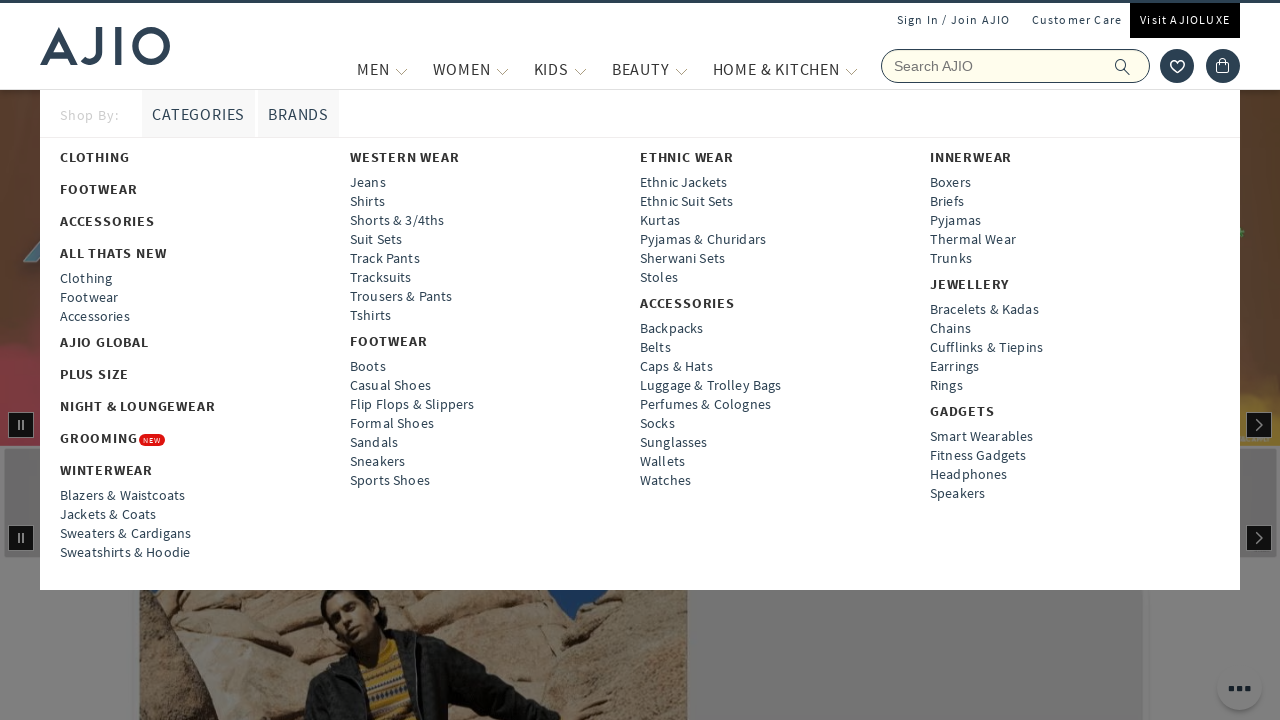

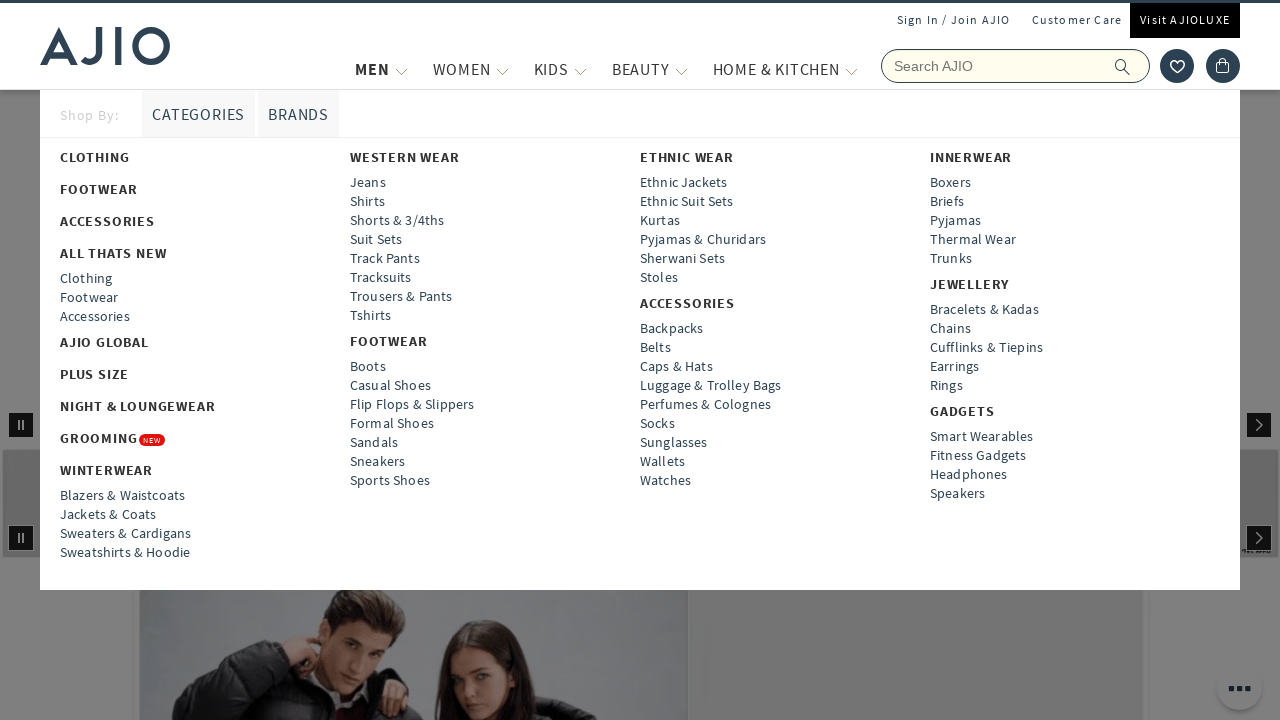